Navigates through multiple websites (Etsy, Typesy, Lexus), demonstrating browser navigation controls including back, forward, and refresh functionality

Starting URL: https://www.etsy.com/

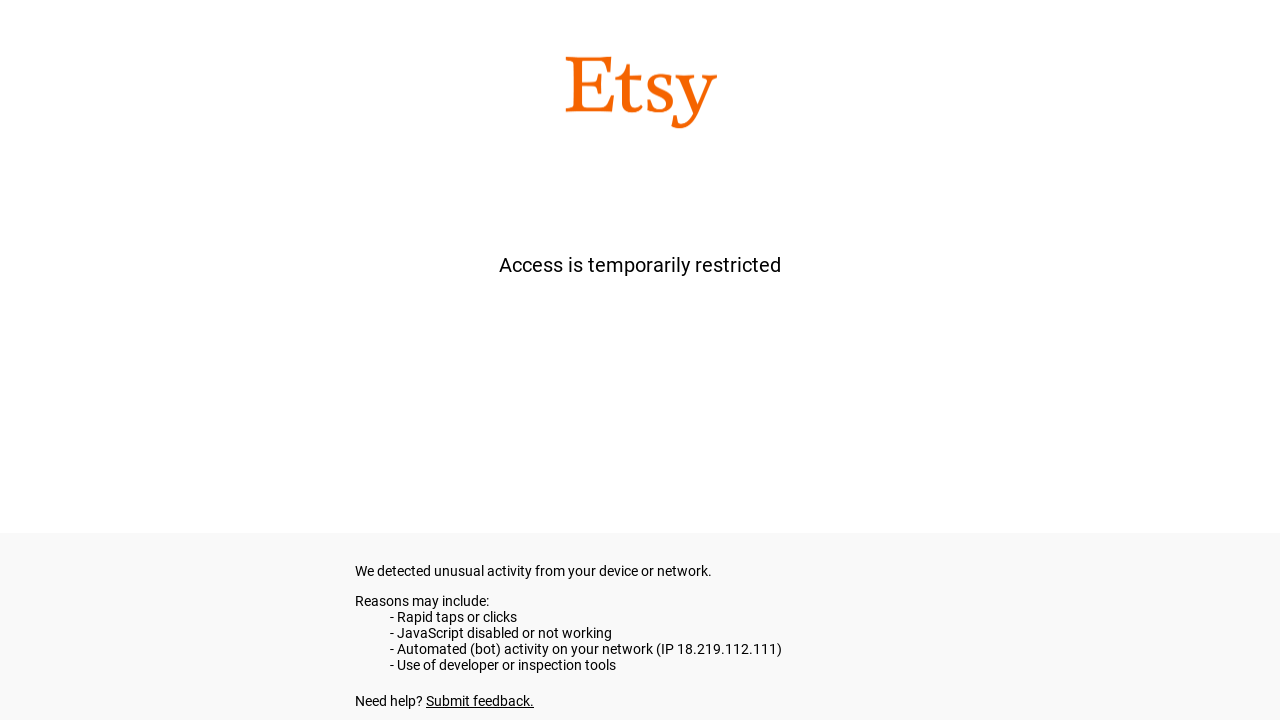

Navigated to Typesy website courses page
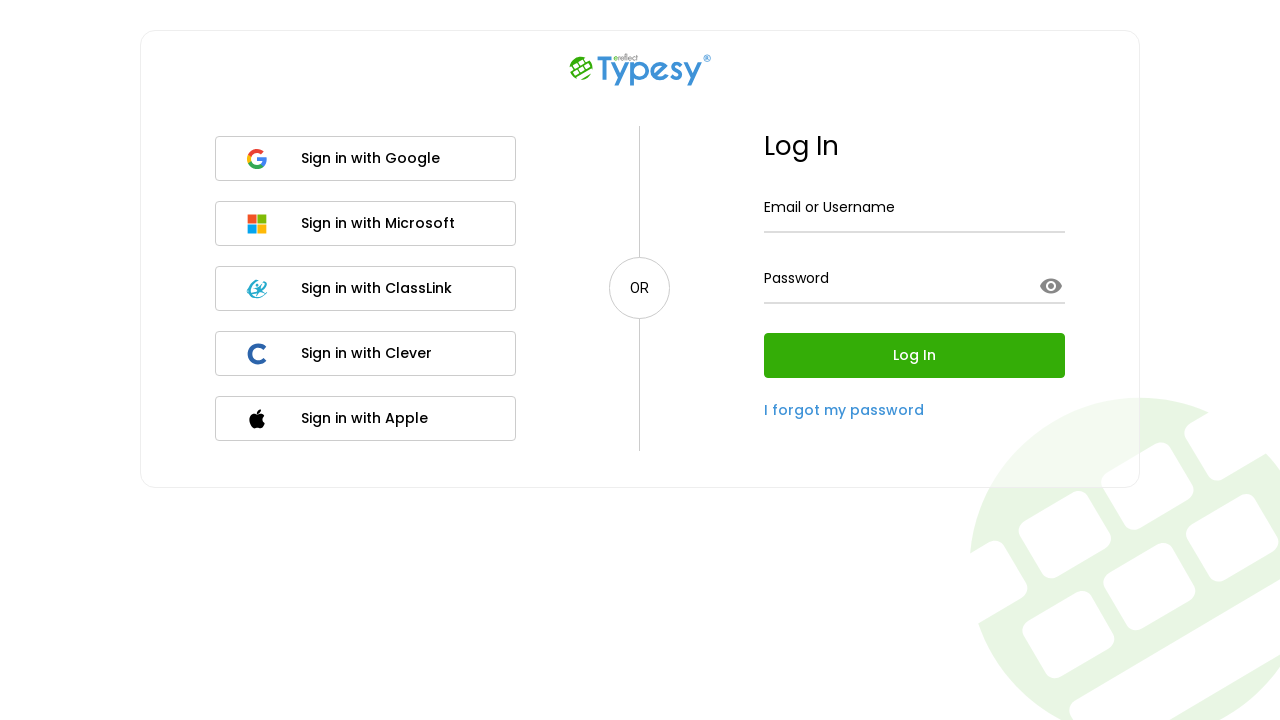

Navigated to Lexus website
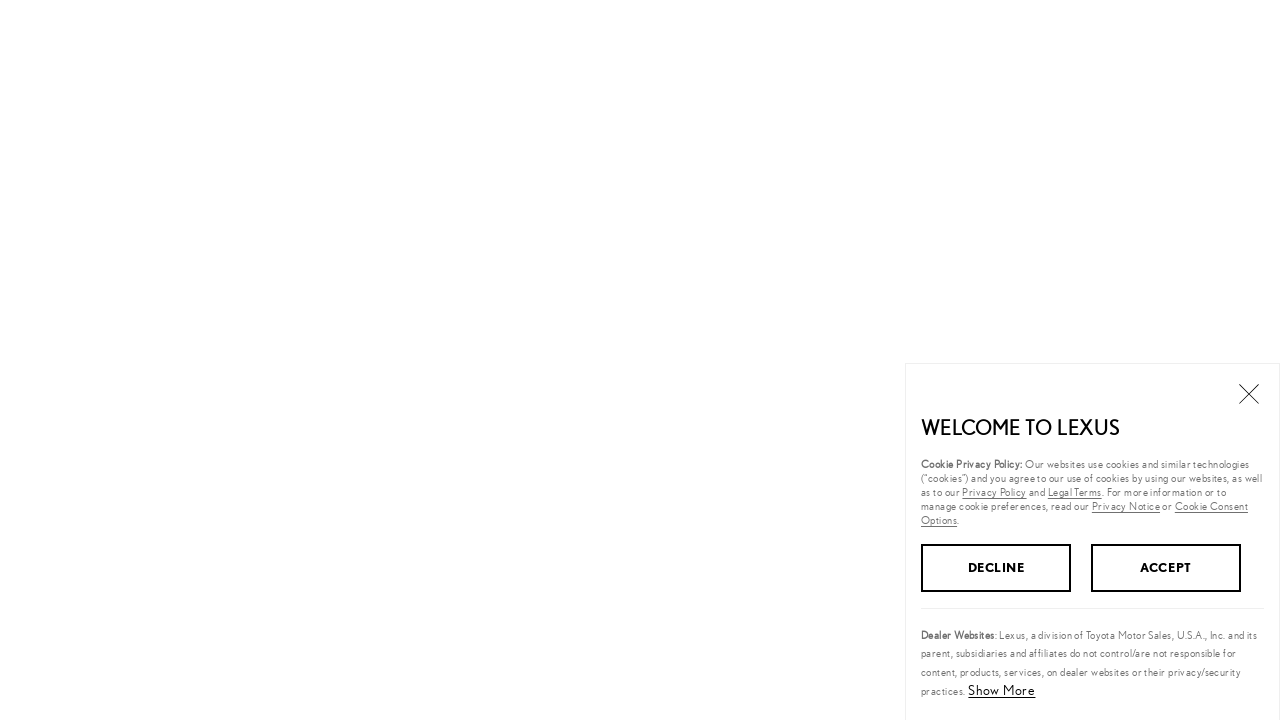

Navigated back to previous page (Typesy)
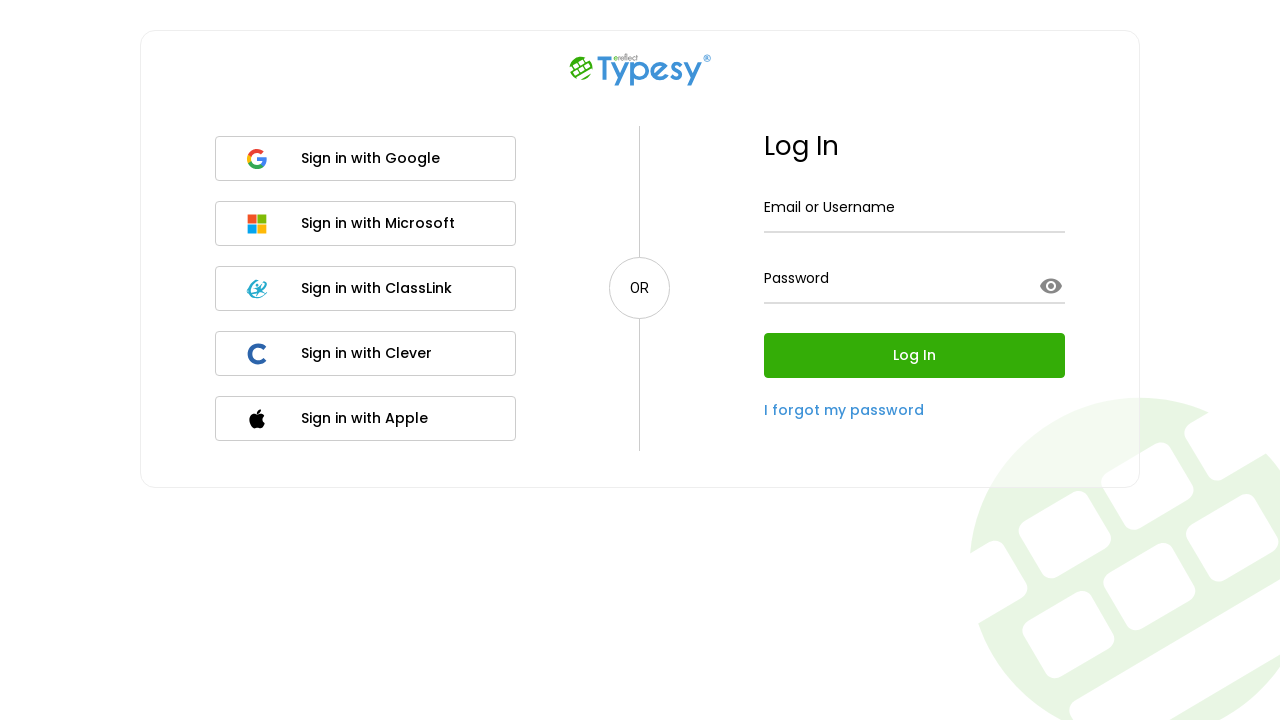

Navigated forward to Lexus page
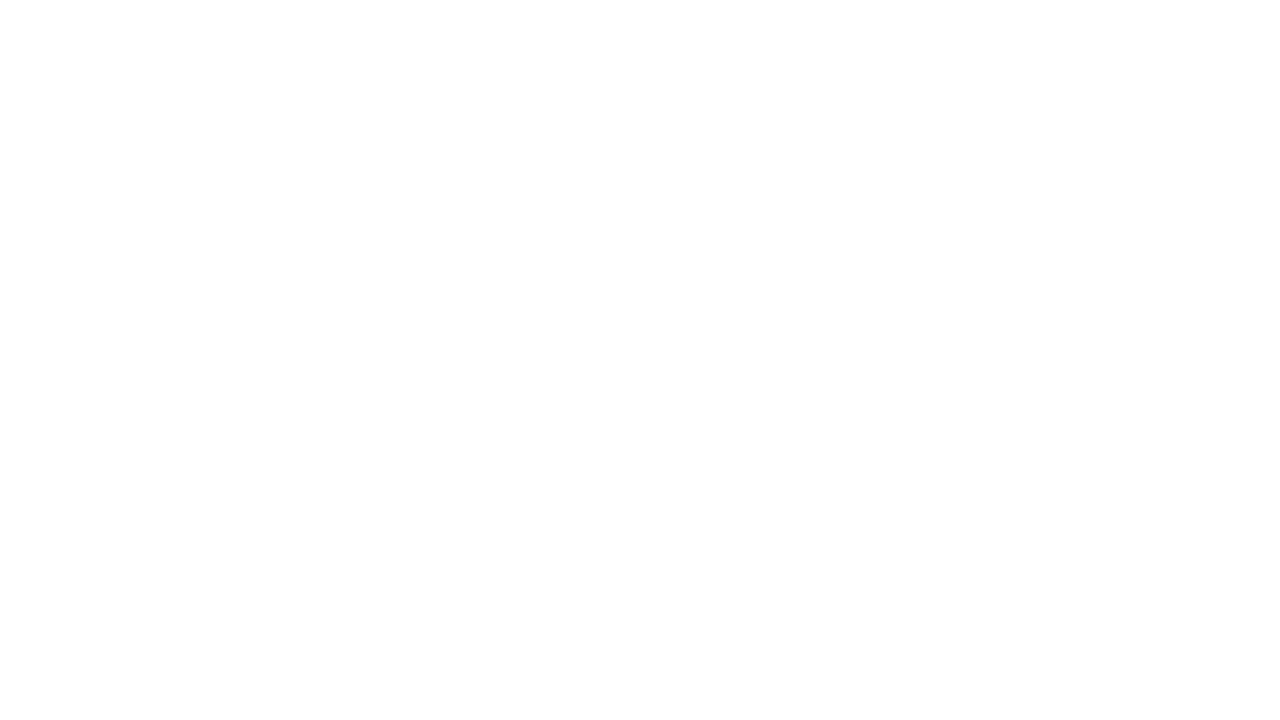

Refreshed the current page
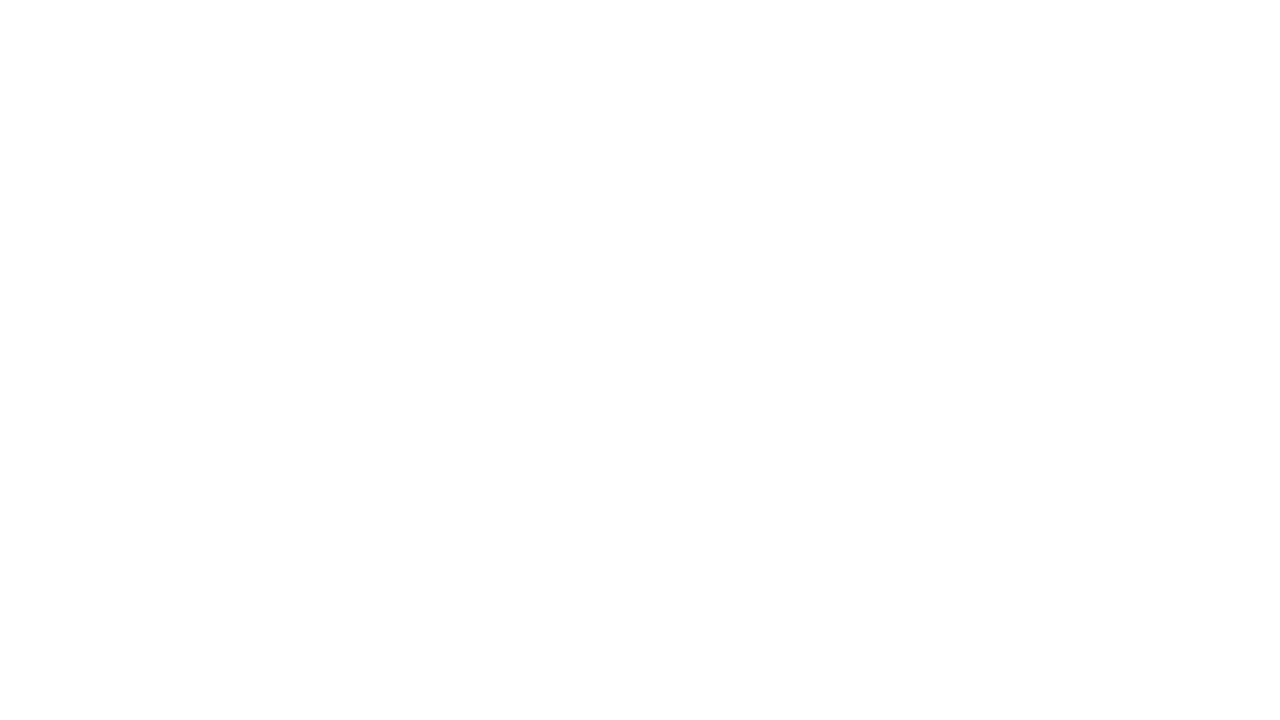

Retrieved current page title: Lexus | Experience Amazing
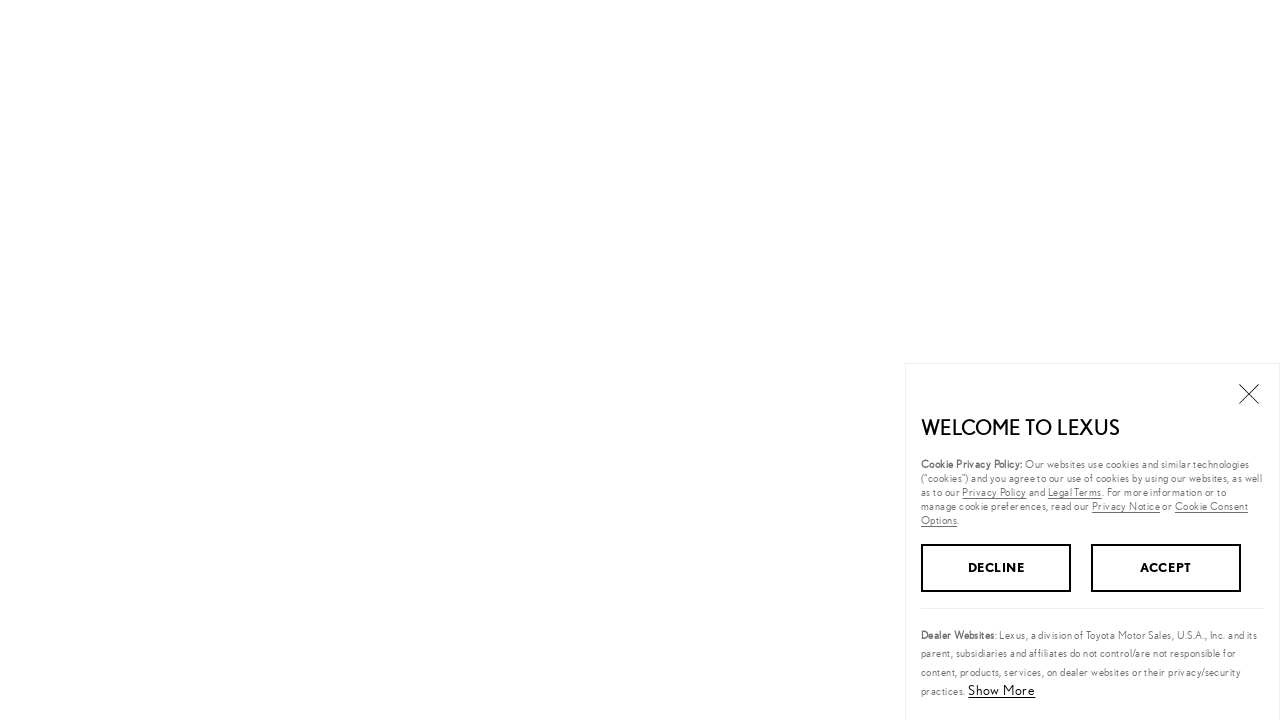

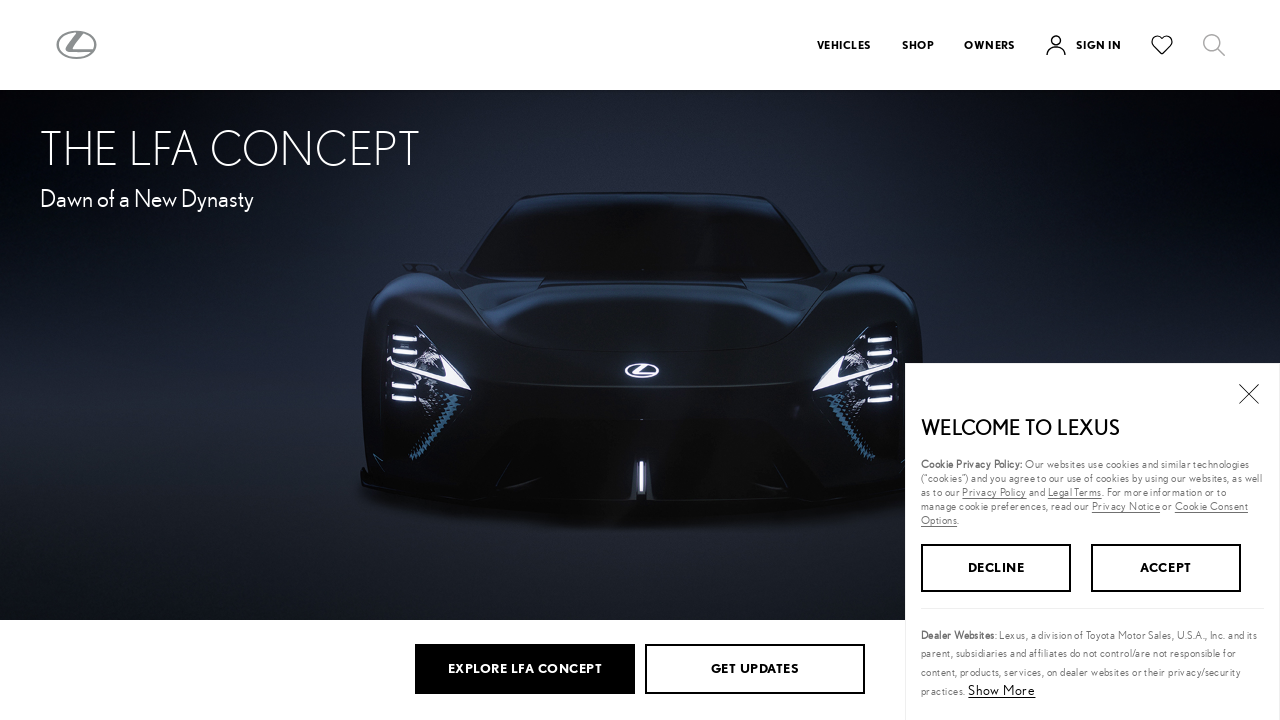